Simple browser automation test that navigates to the SelectorsHub XPath practice page and verifies the page loads by checking the URL.

Starting URL: https://selectorshub.com/xpath-practice-page

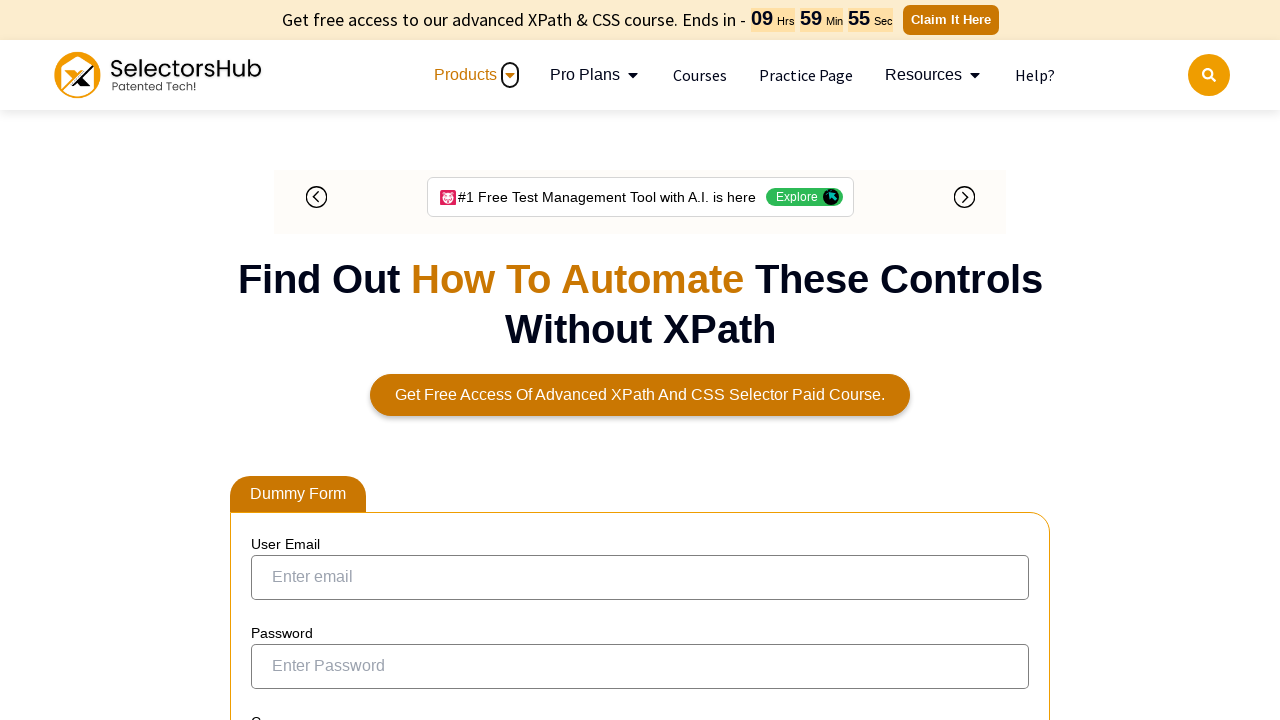

Waited for page DOM content to load
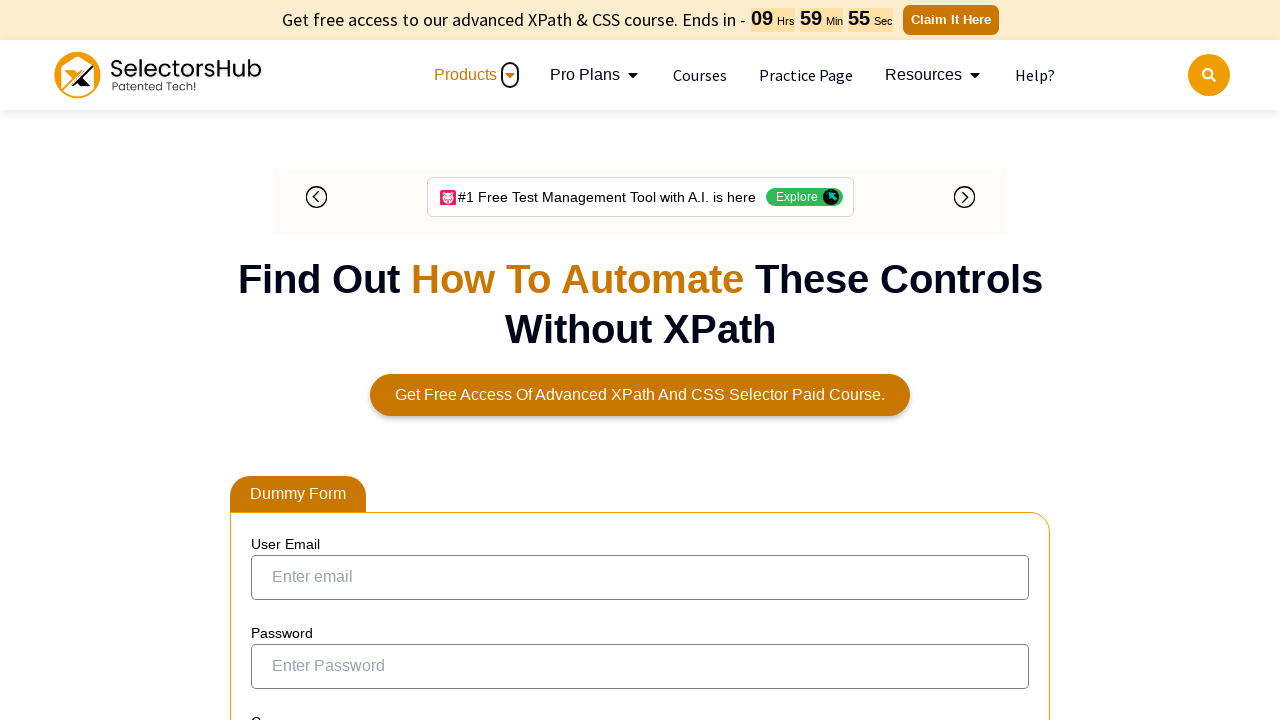

Verified URL contains 'xpath-practice-page'
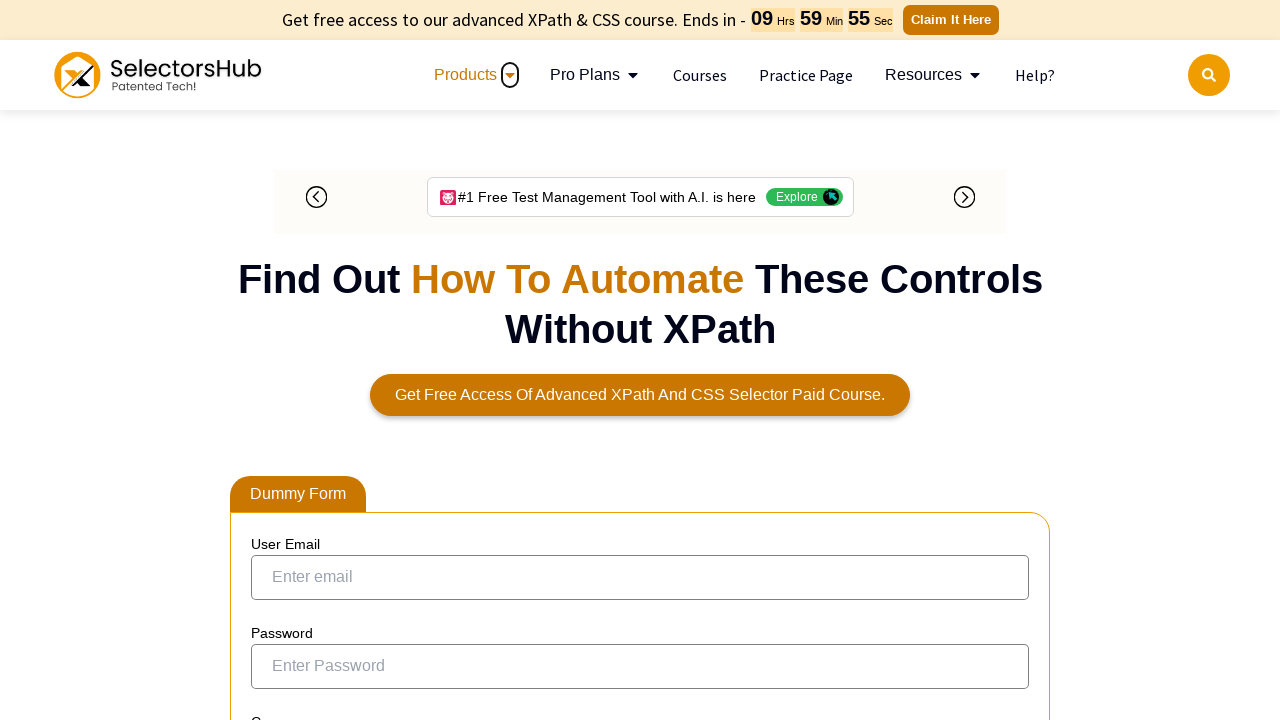

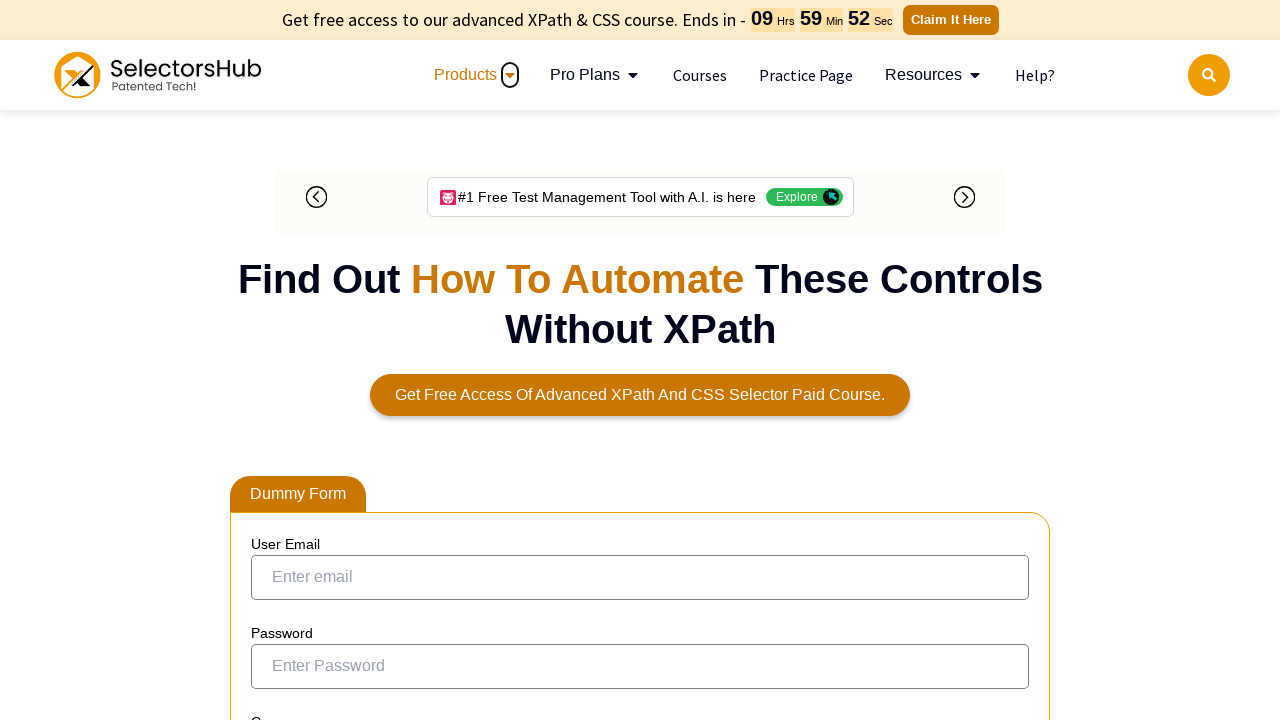